Tests passenger count dropdown by clicking to open it, incrementing adult passengers 4 times, incrementing child passengers once, and closing the dropdown.

Starting URL: https://rahulshettyacademy.com/dropdownsPractise/

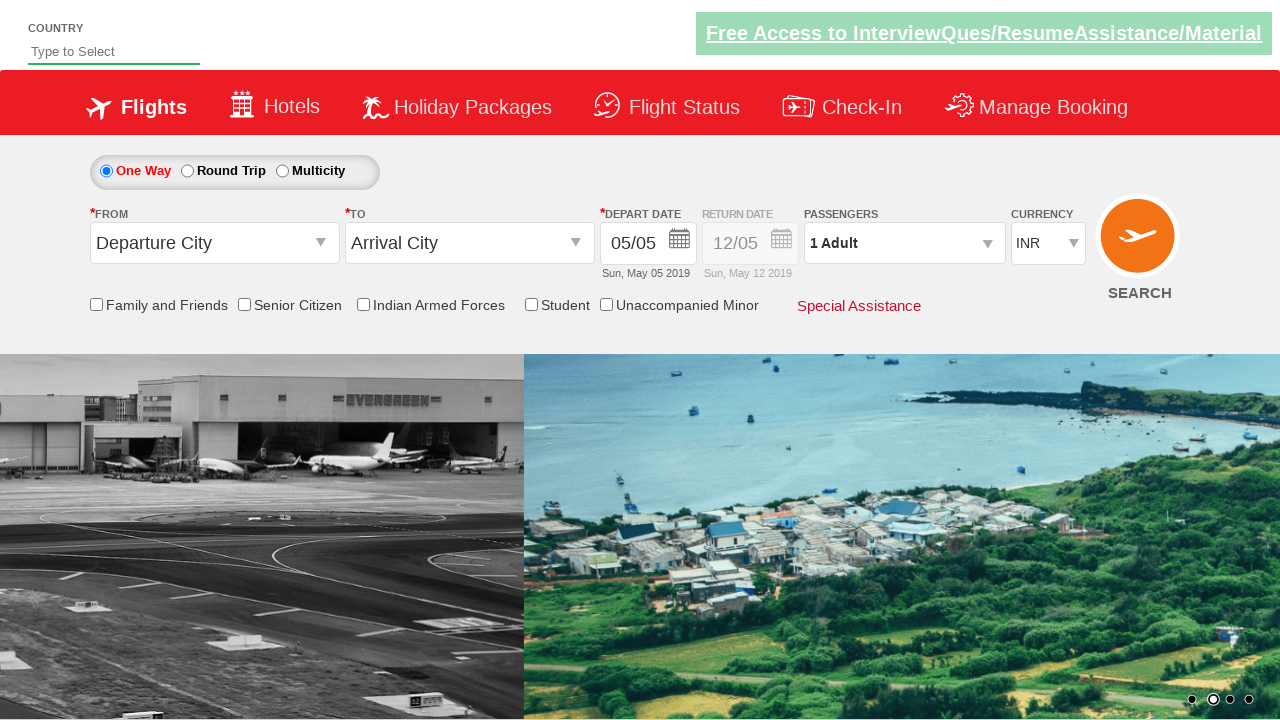

Clicked passenger info dropdown to open it at (904, 243) on #divpaxinfo
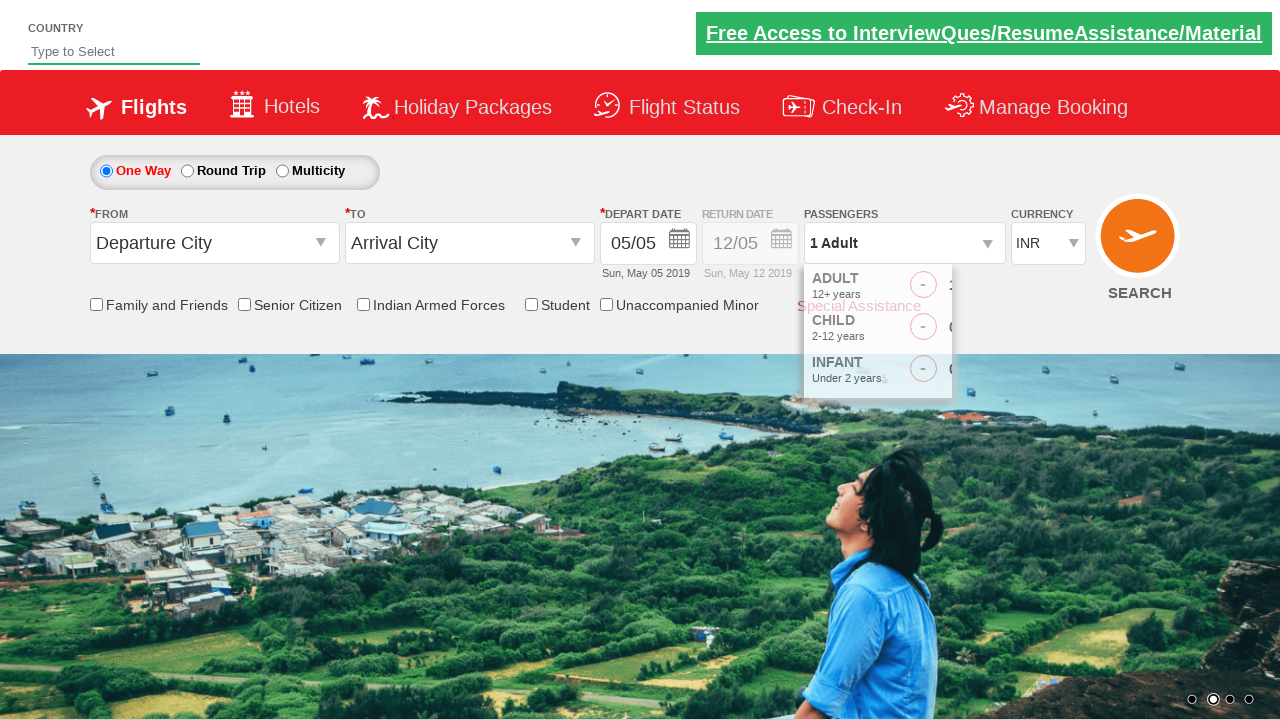

Waited for dropdown to be visible
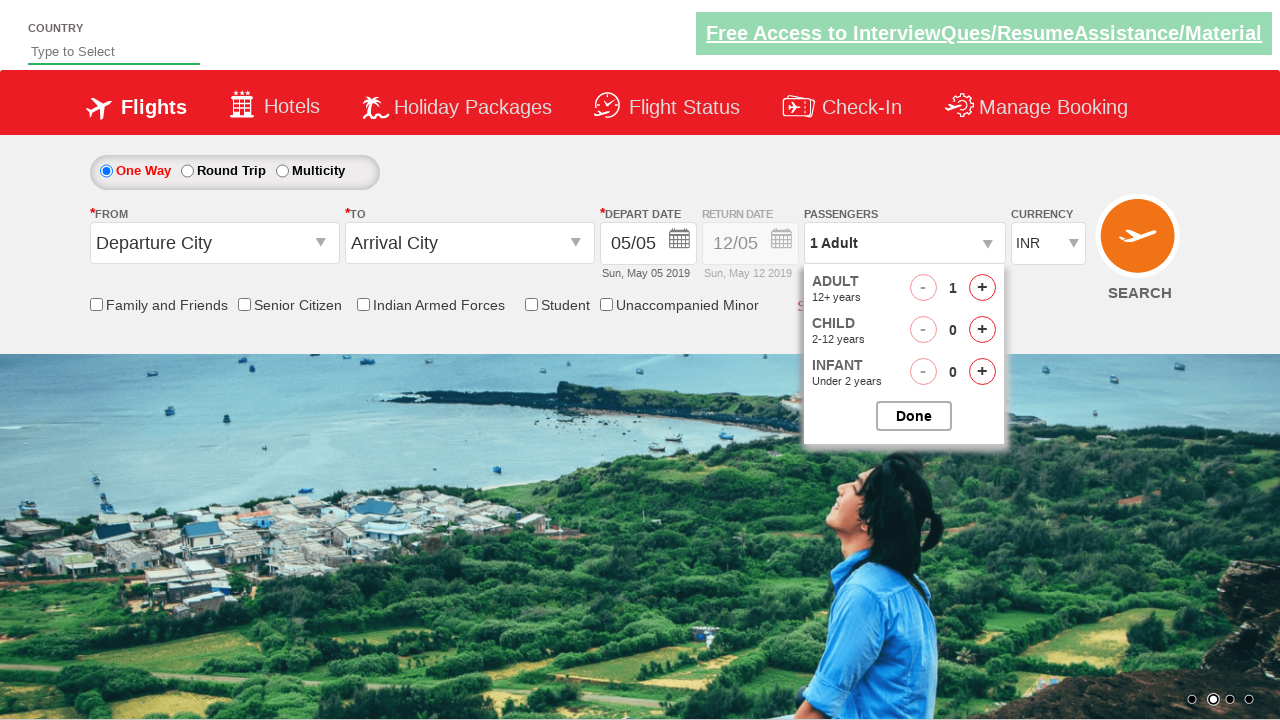

Incremented adult passenger count (iteration 1 of 4) at (982, 288) on #hrefIncAdt
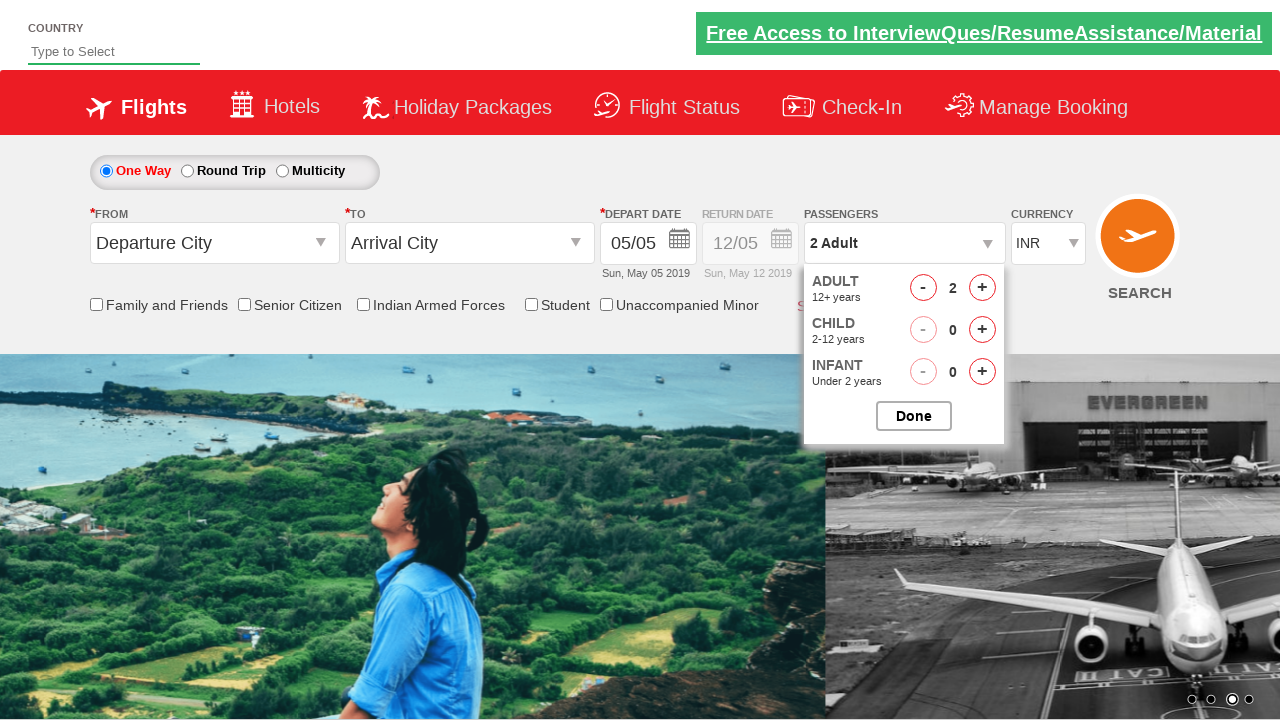

Incremented adult passenger count (iteration 2 of 4) at (982, 288) on #hrefIncAdt
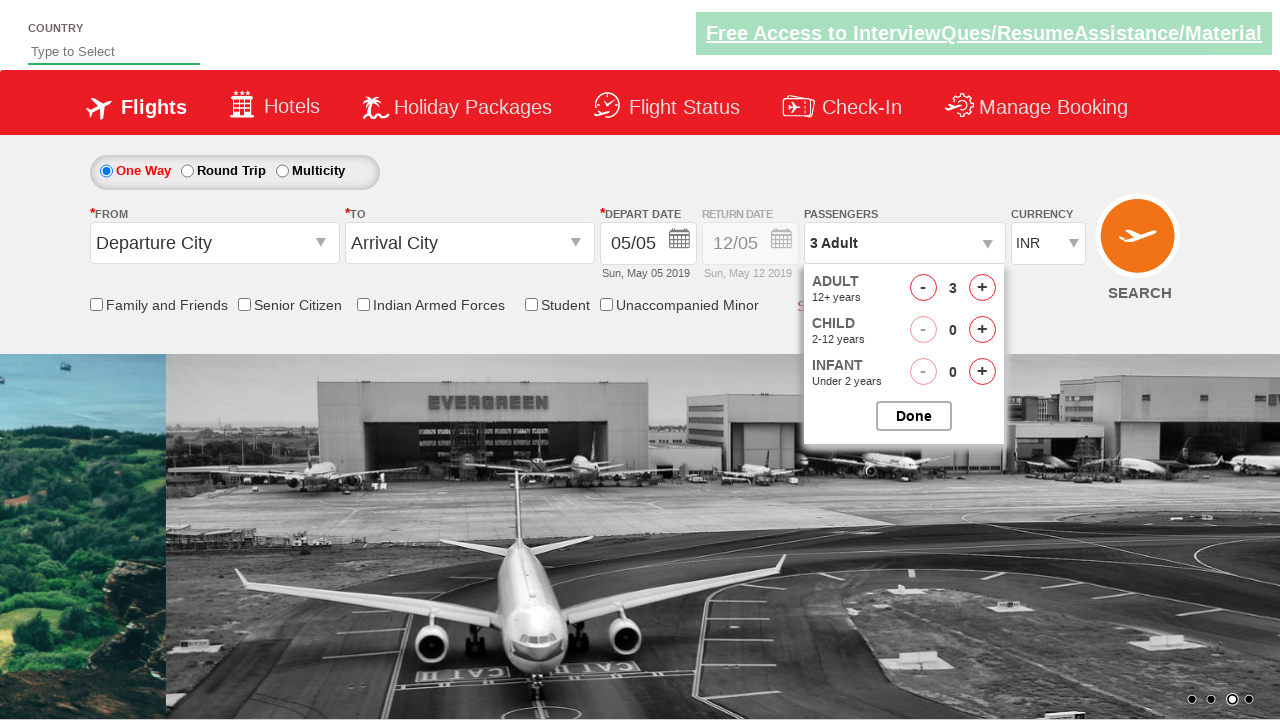

Incremented adult passenger count (iteration 3 of 4) at (982, 288) on #hrefIncAdt
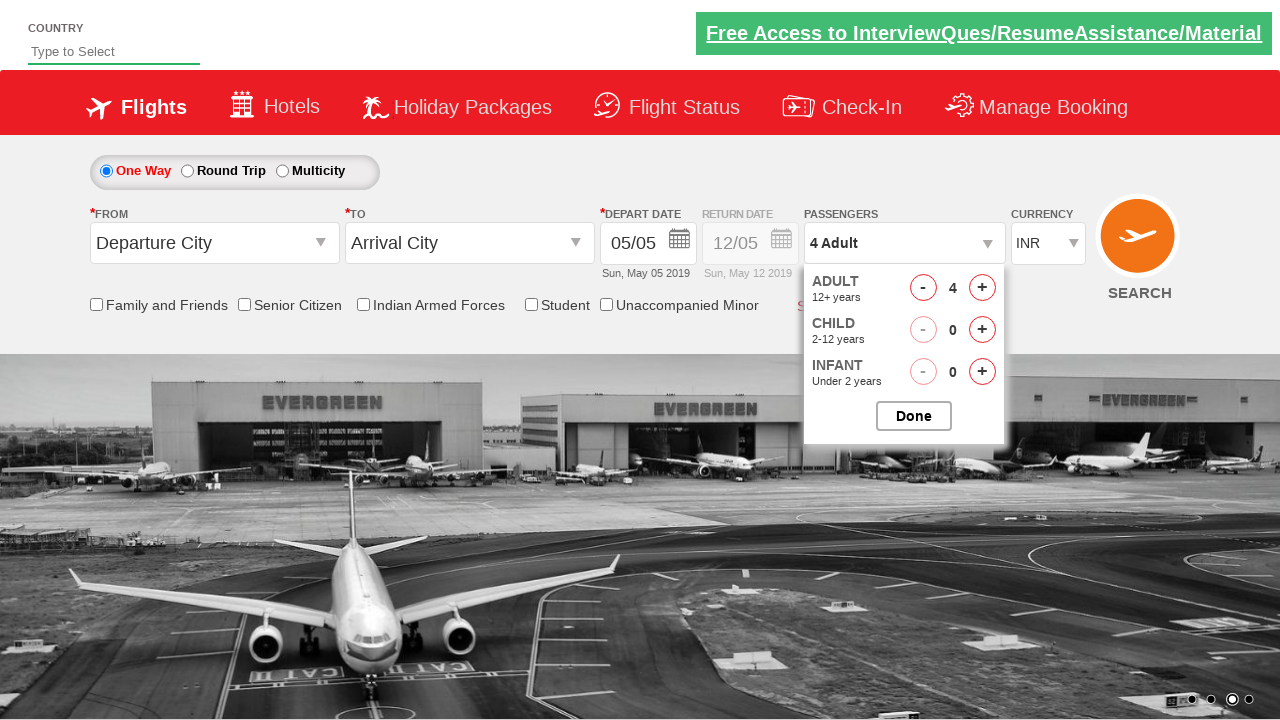

Incremented adult passenger count (iteration 4 of 4) at (982, 288) on #hrefIncAdt
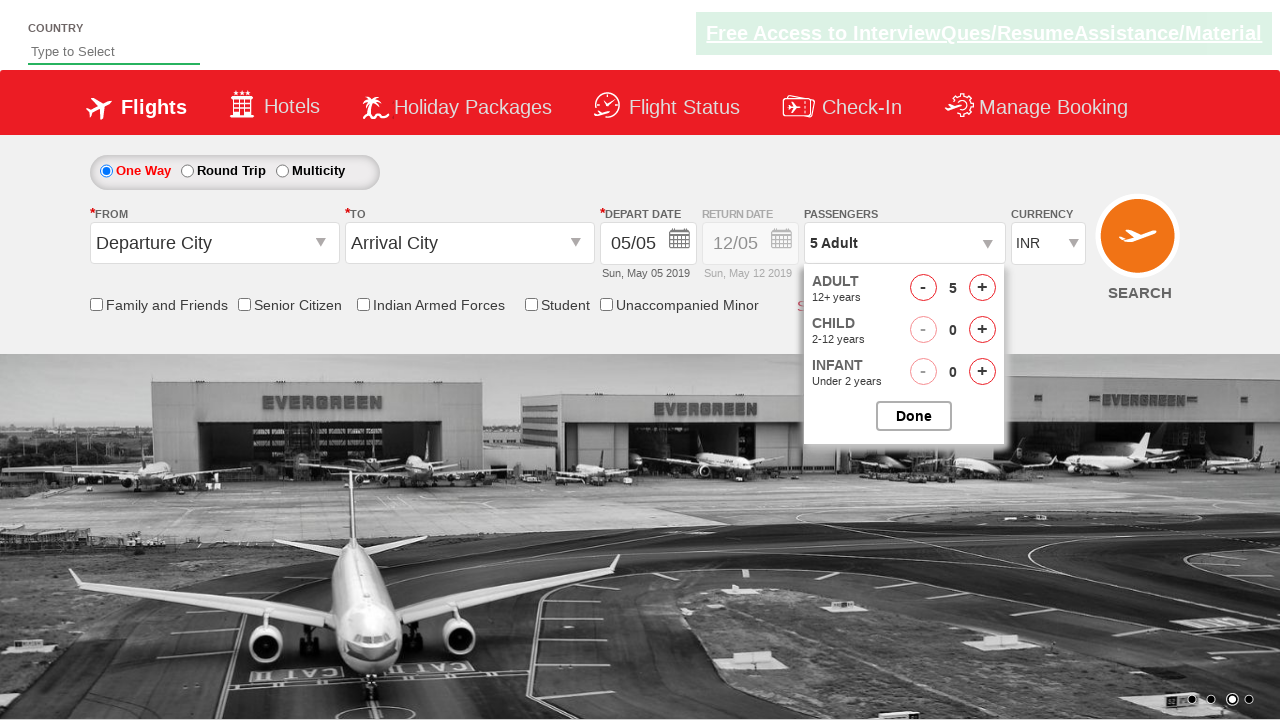

Incremented child passenger count at (982, 330) on #hrefIncChd
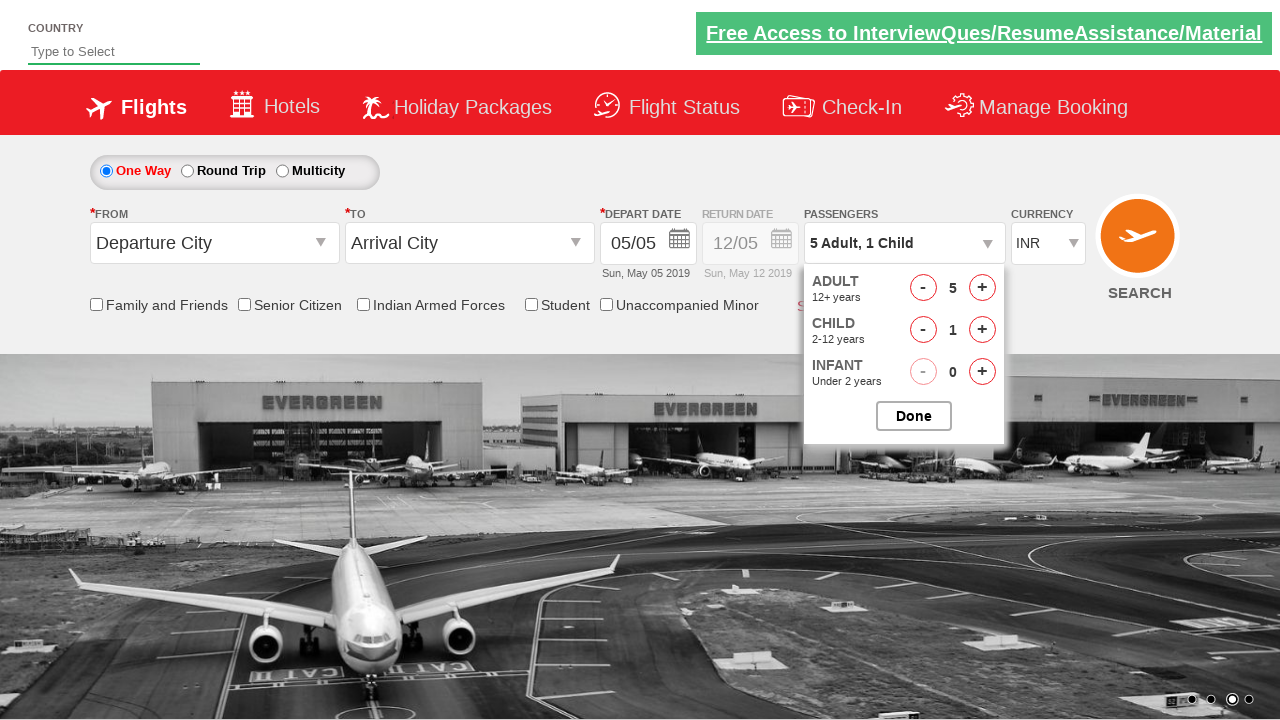

Closed passenger dropdown by clicking close button at (914, 416) on #btnclosepaxoption
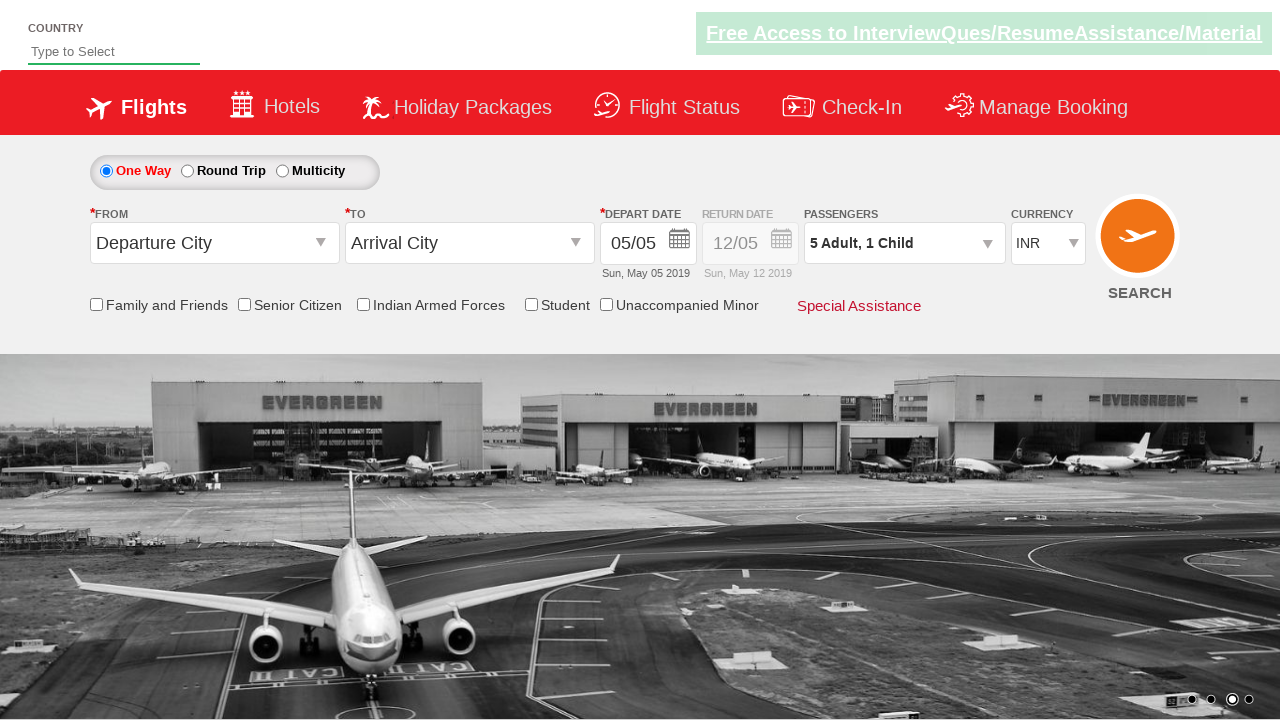

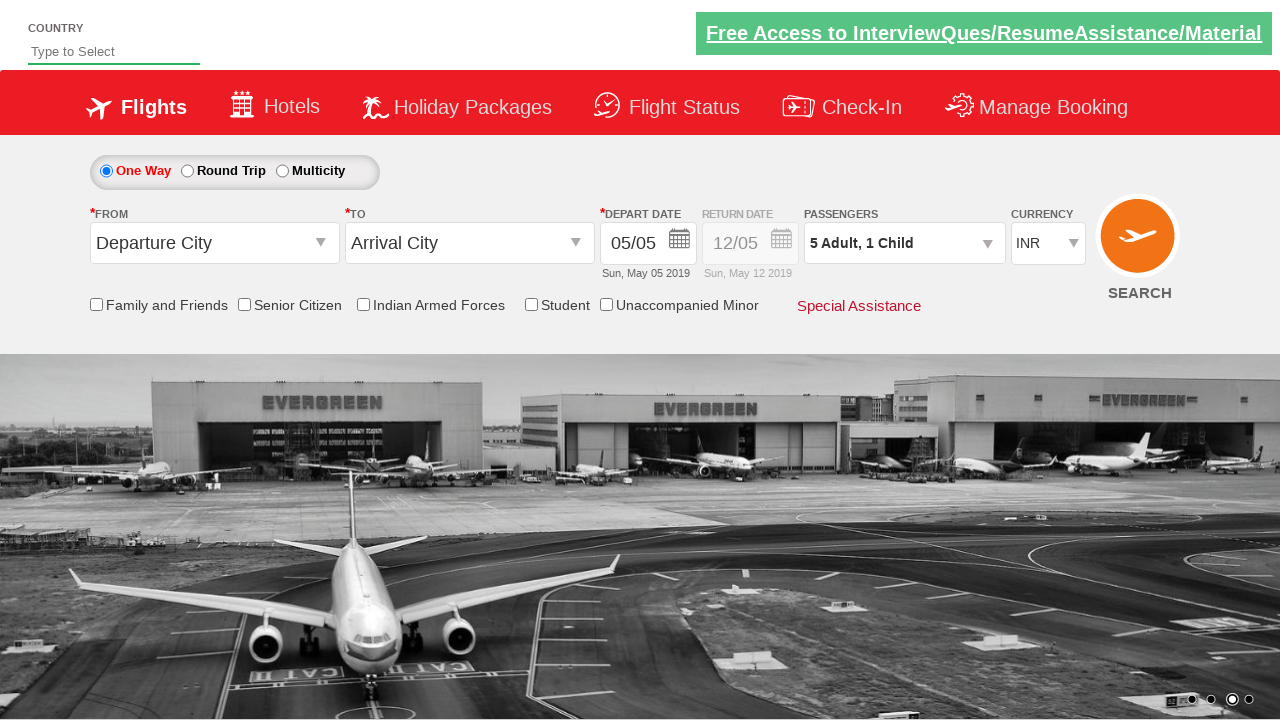